Tests the complete checkout flow on an e-commerce website by adding an item to cart, filling out shipping information, and confirming the order.

Starting URL: https://danube-web.shop/

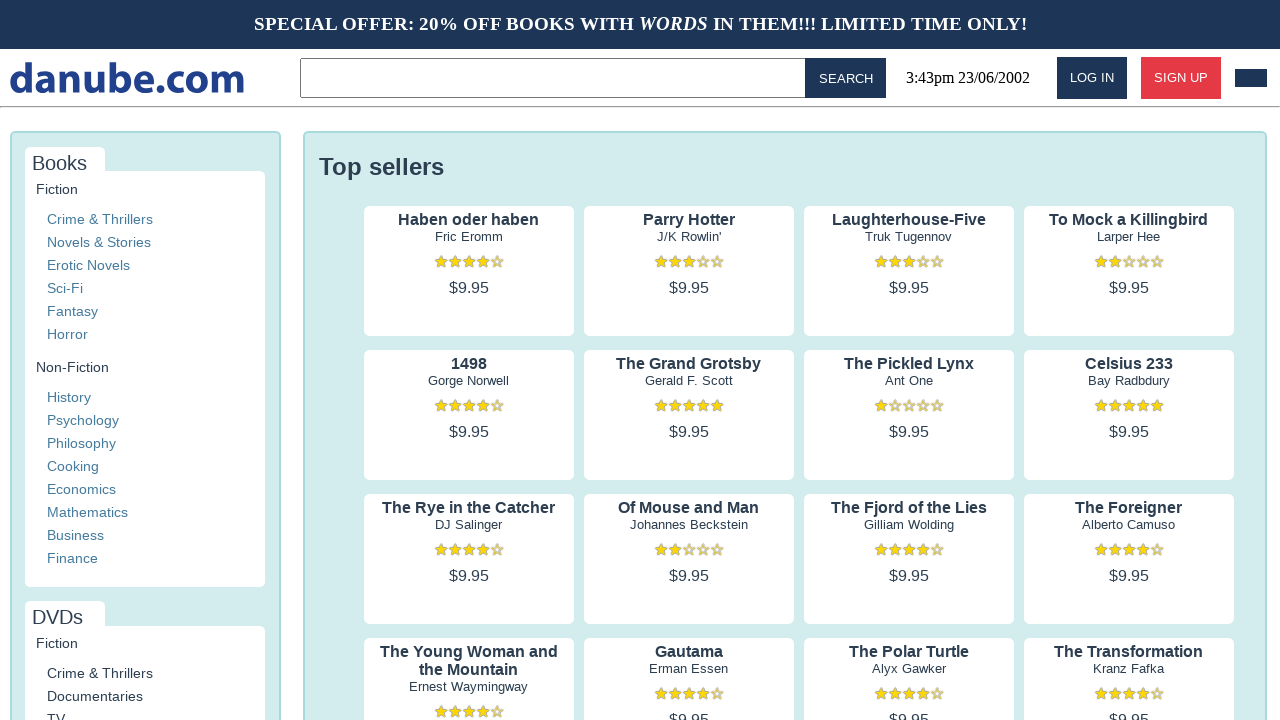

Clicked on first product's author to view details at (469, 237) on .preview:nth-child(1) > .preview-author
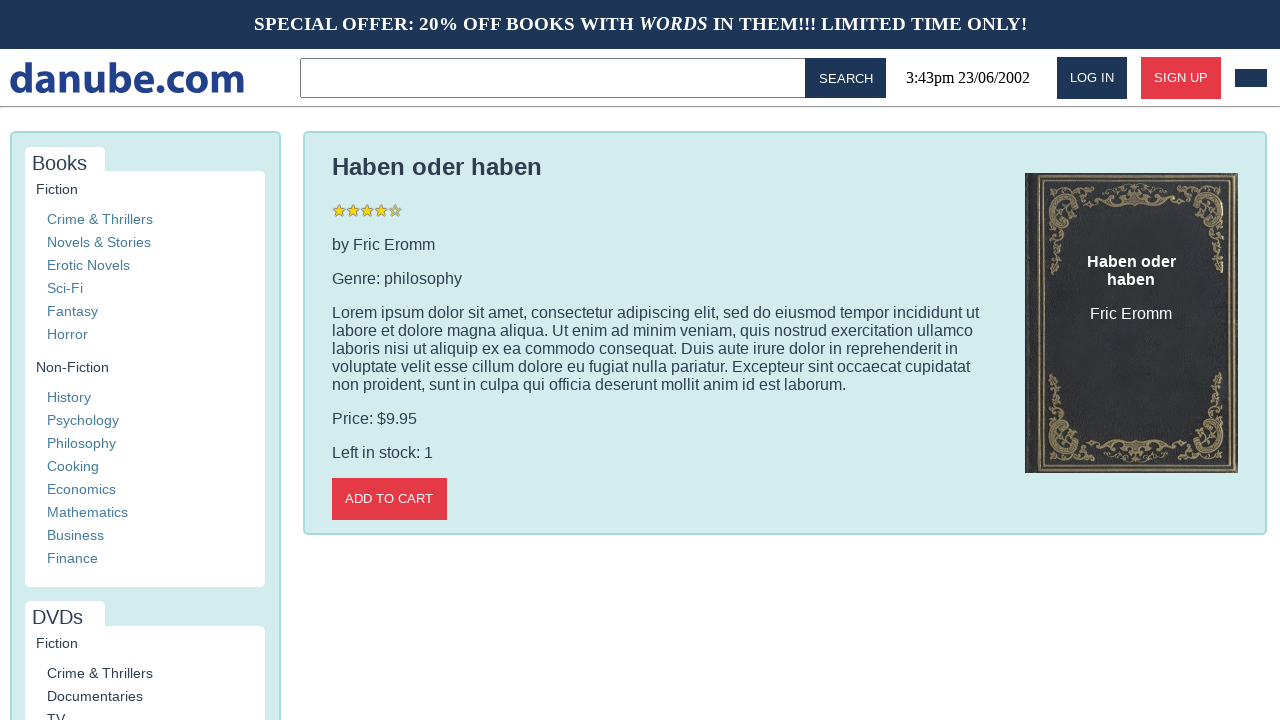

Added item to cart at (389, 499) on .detail-wrapper > .call-to-action
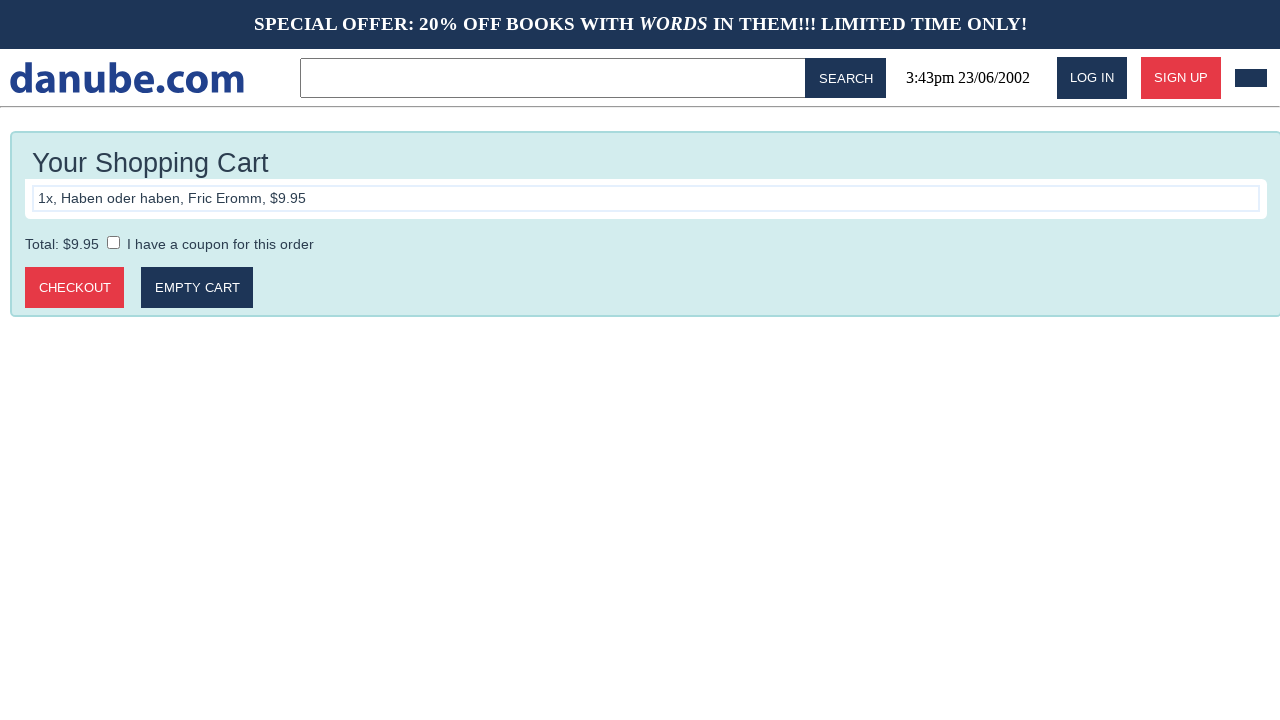

Clicked logo to navigate back to home page at (127, 78) on #logo
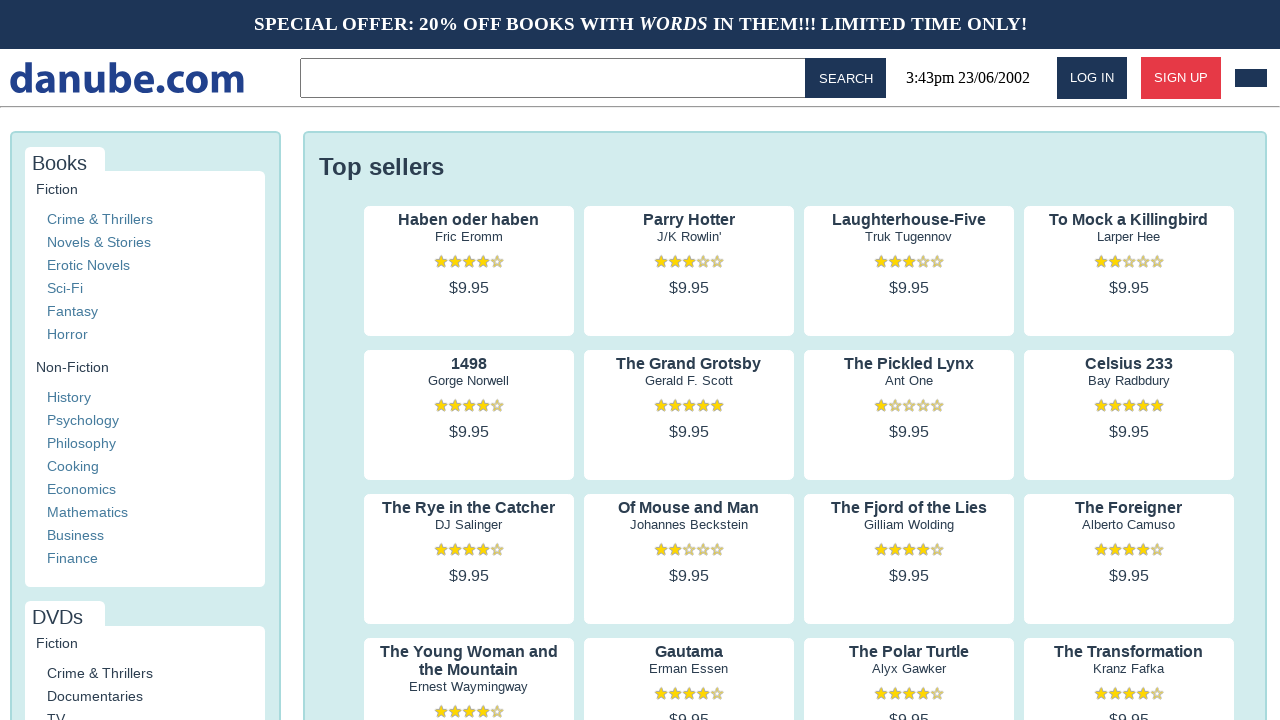

Home page loaded
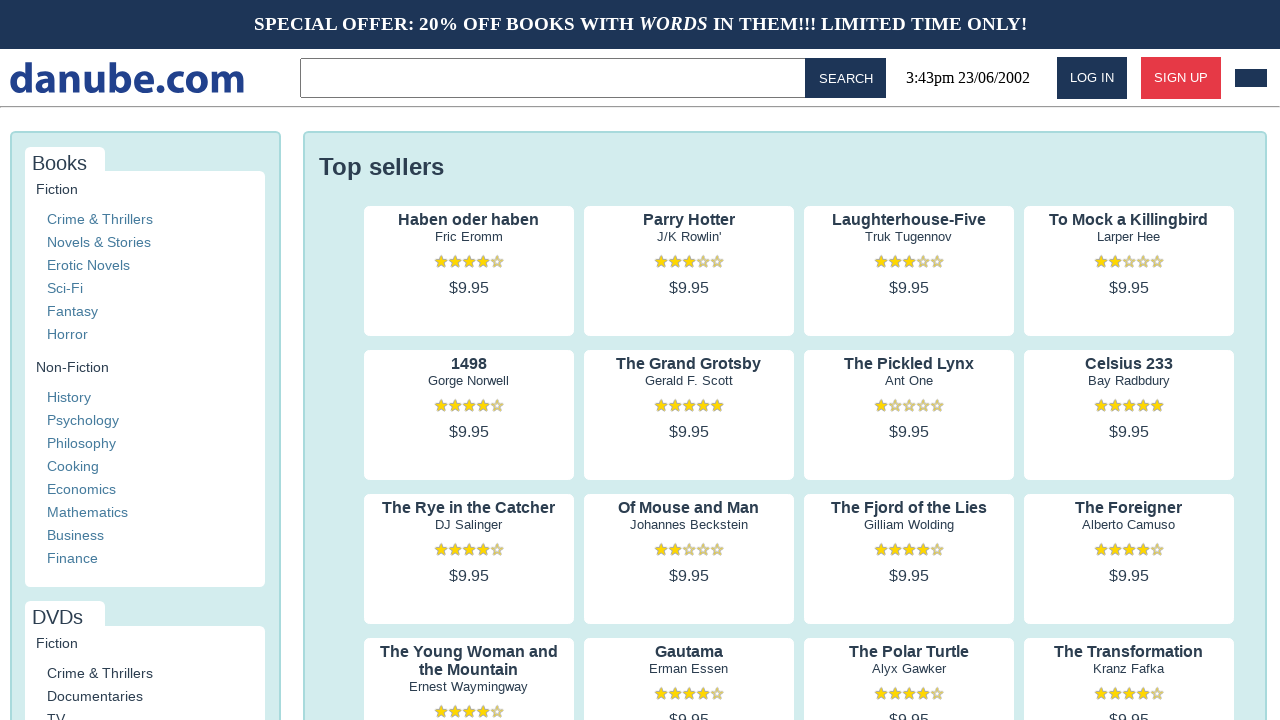

Clicked cart icon to navigate to shopping cart at (1251, 78) on #cart
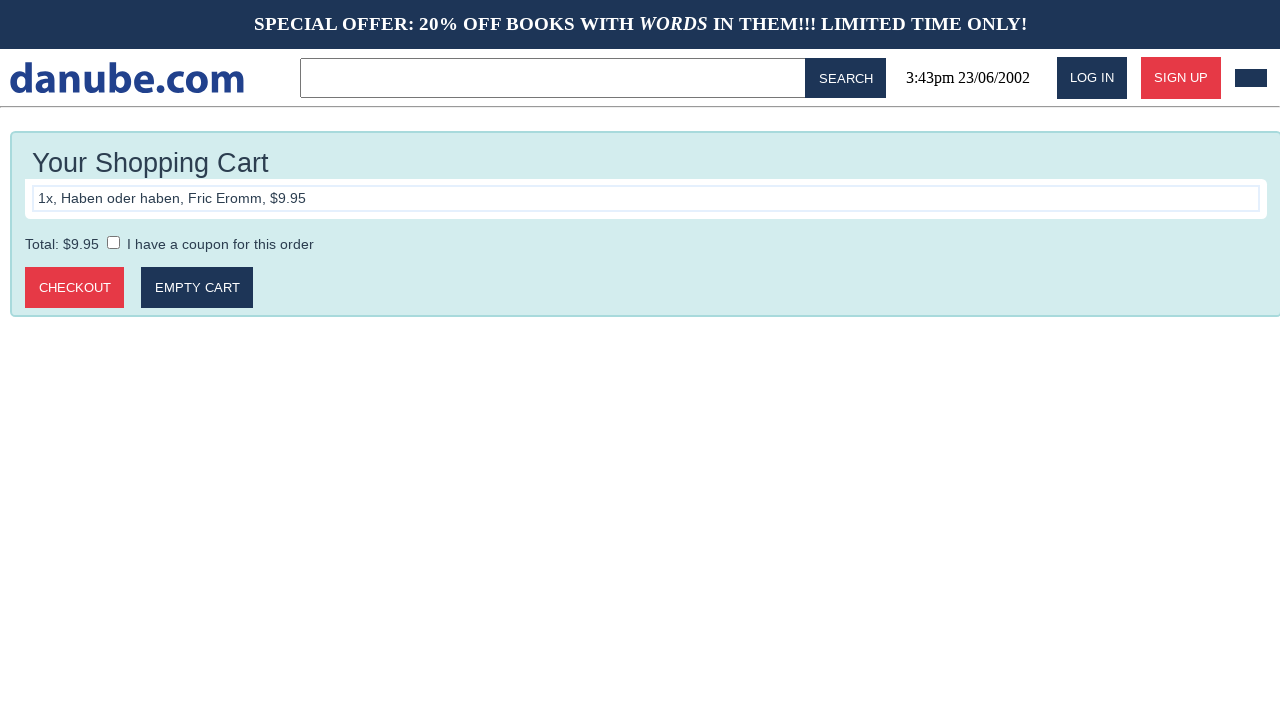

Clicked proceed to checkout button at (75, 288) on .cart > .call-to-action
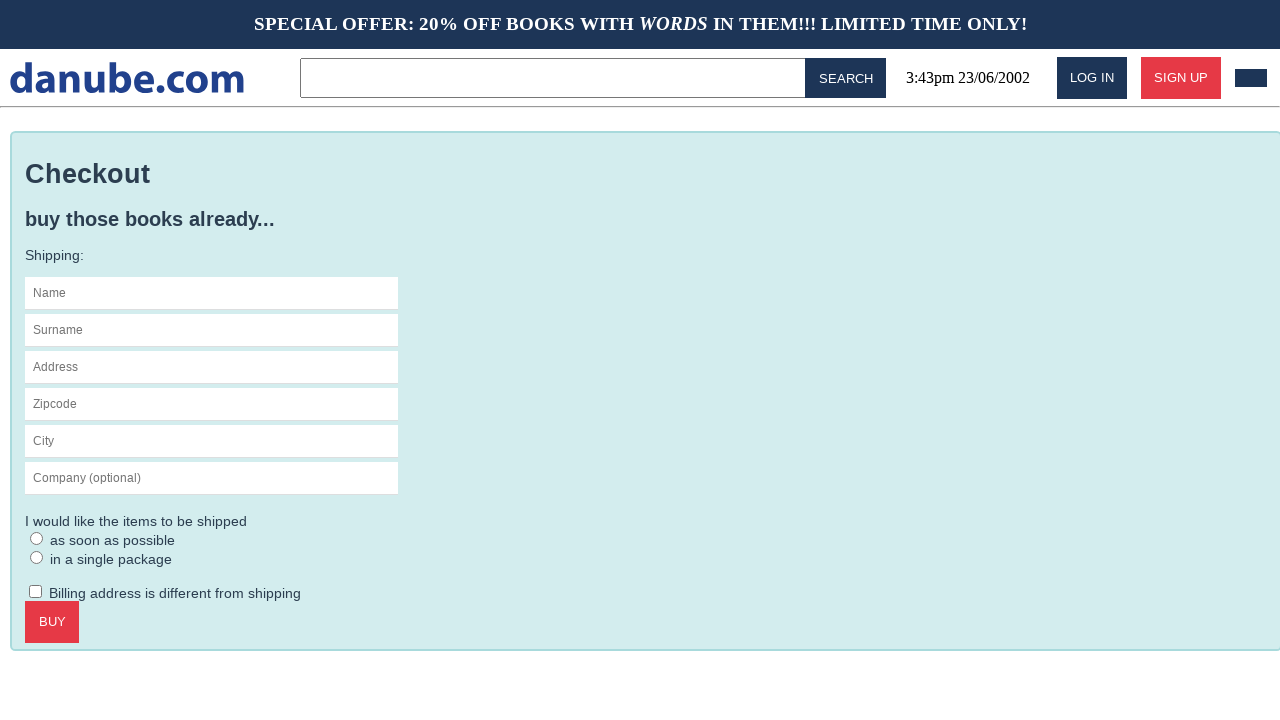

Clicked on name field in checkout form at (212, 293) on #s-name
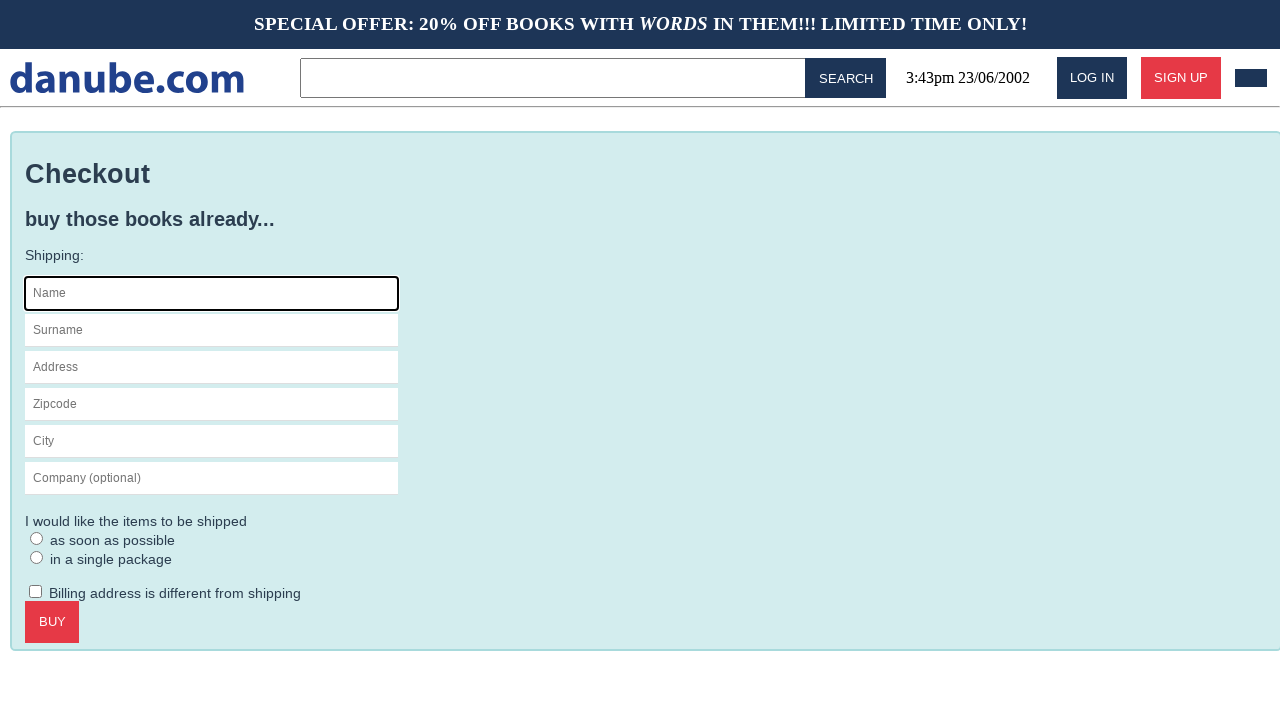

Filled name field with 'Max' on #s-name
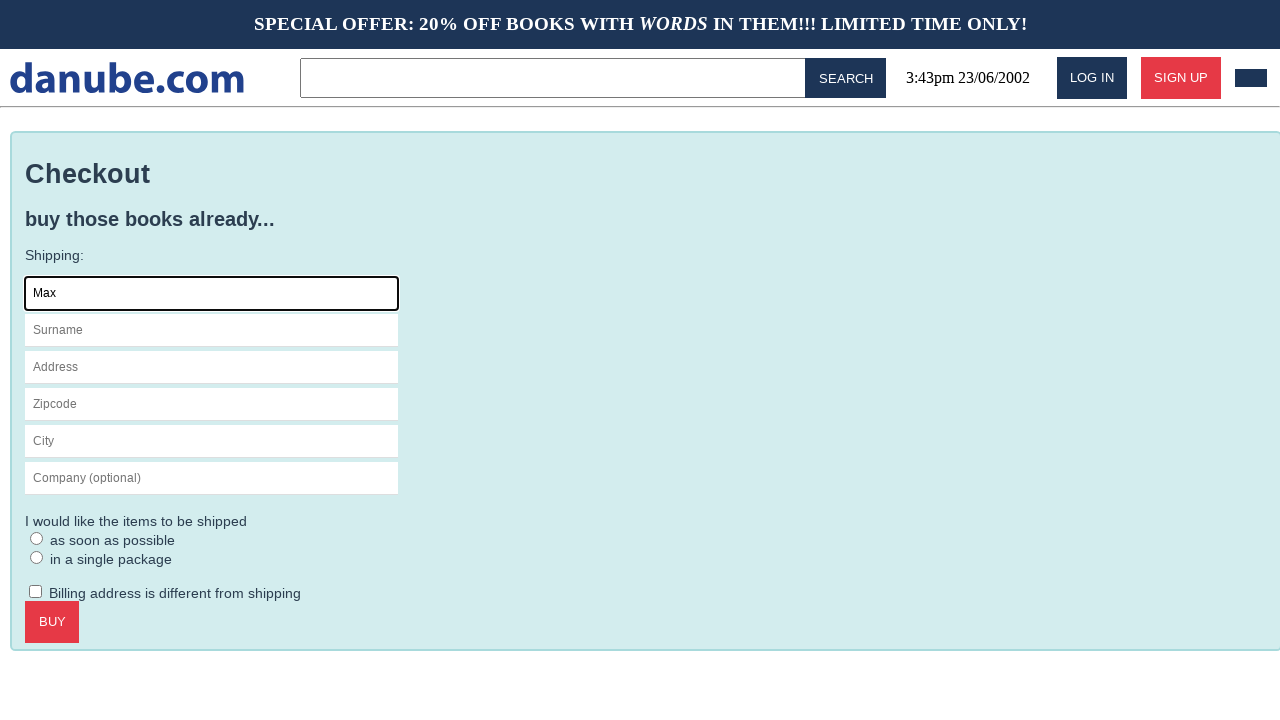

Filled surname field with 'Mustermann' on #s-surname
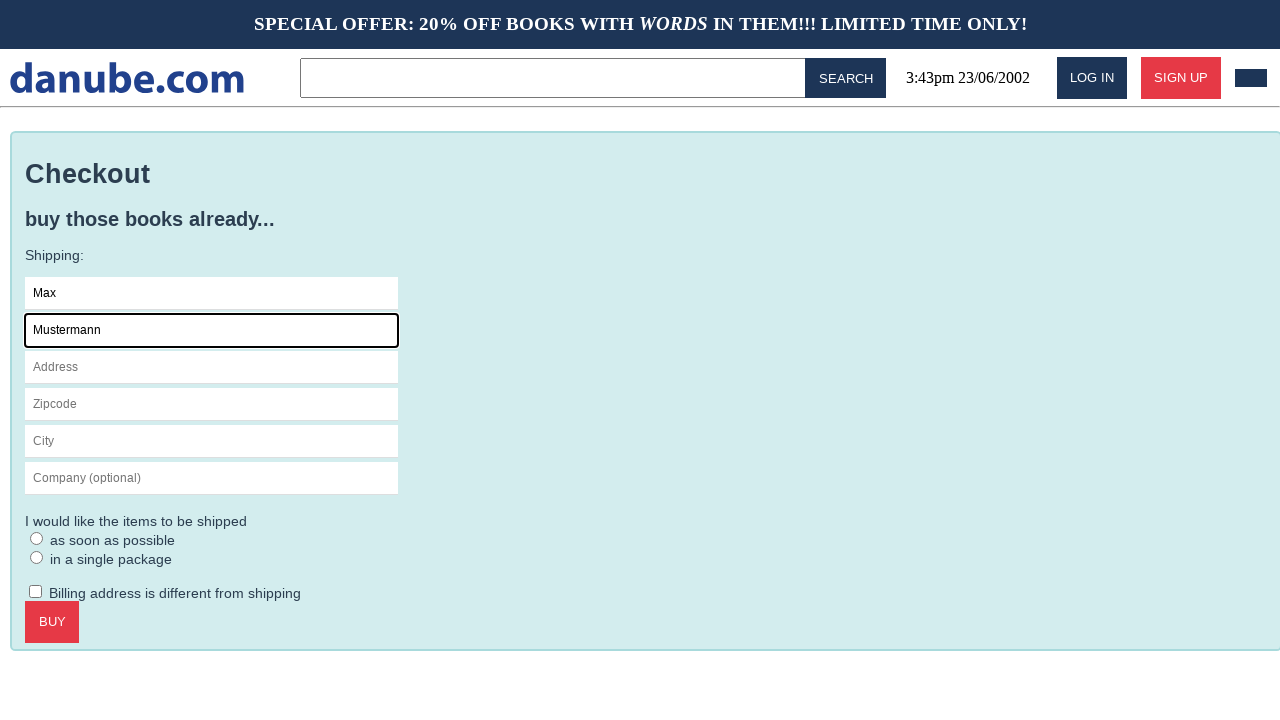

Filled address field with 'Charlottenstr. 57' on #s-address
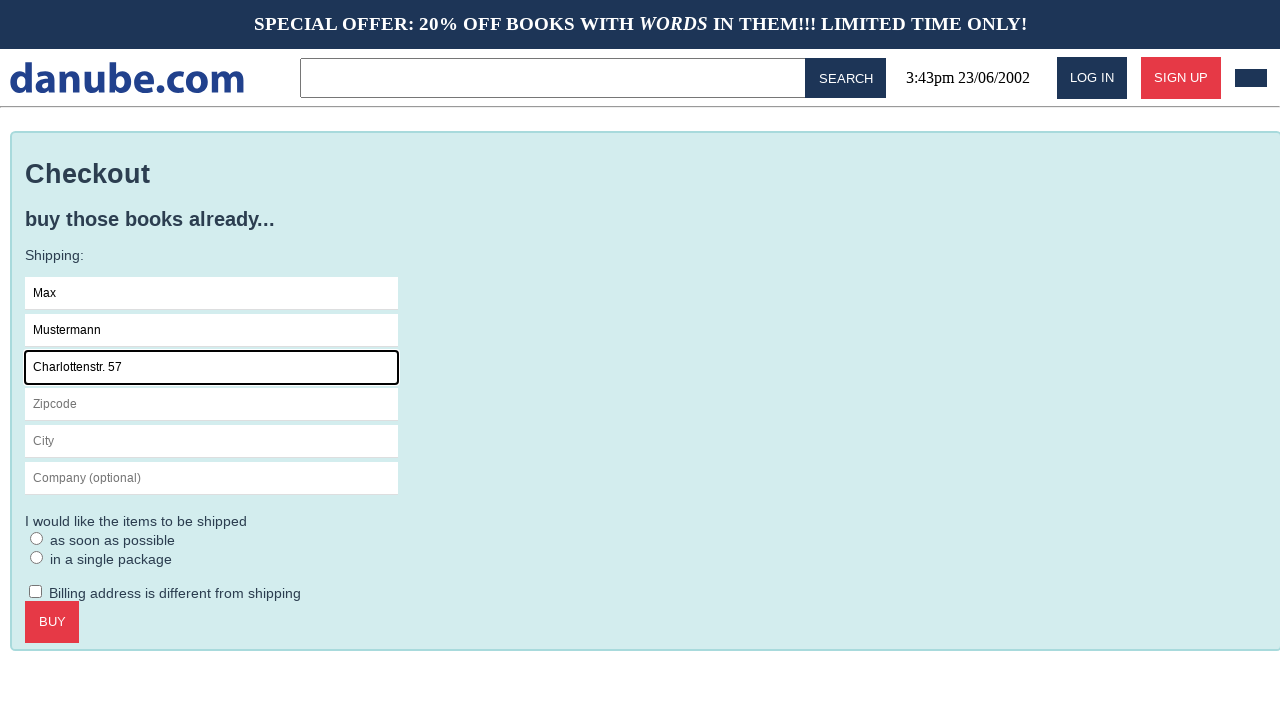

Filled zipcode field with '10117' on #s-zipcode
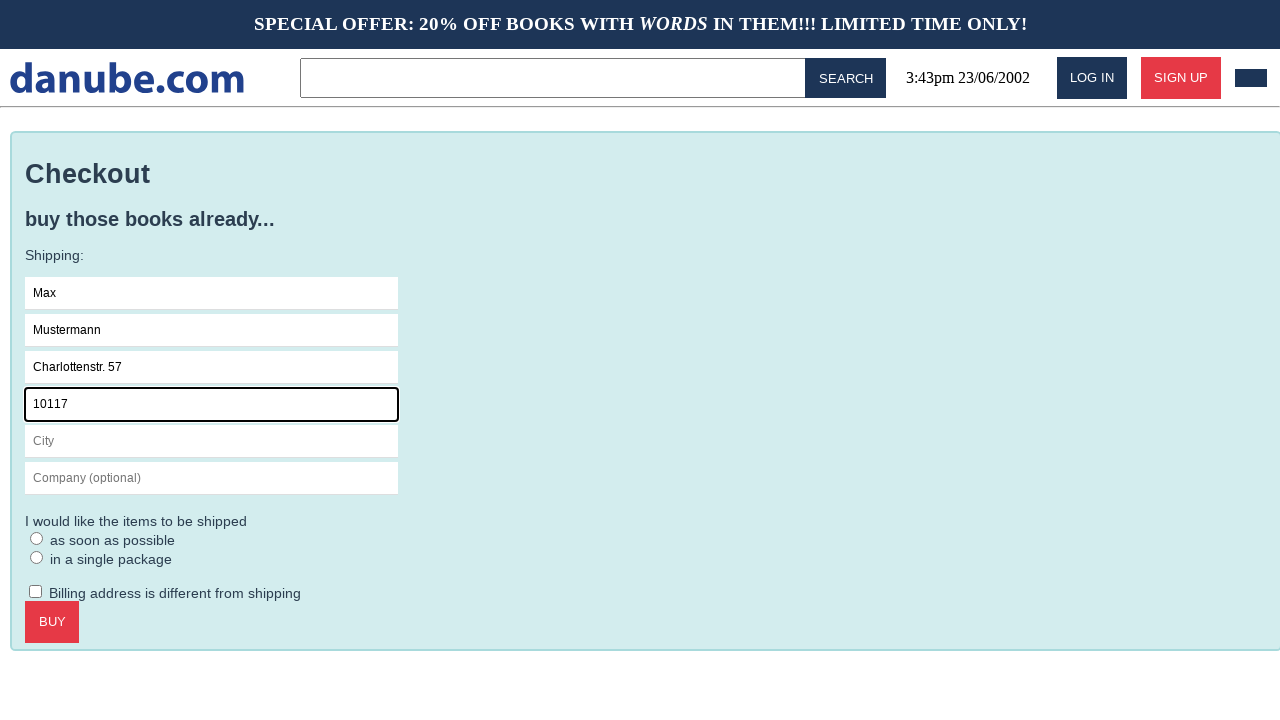

Filled city field with 'Berlin' on #s-city
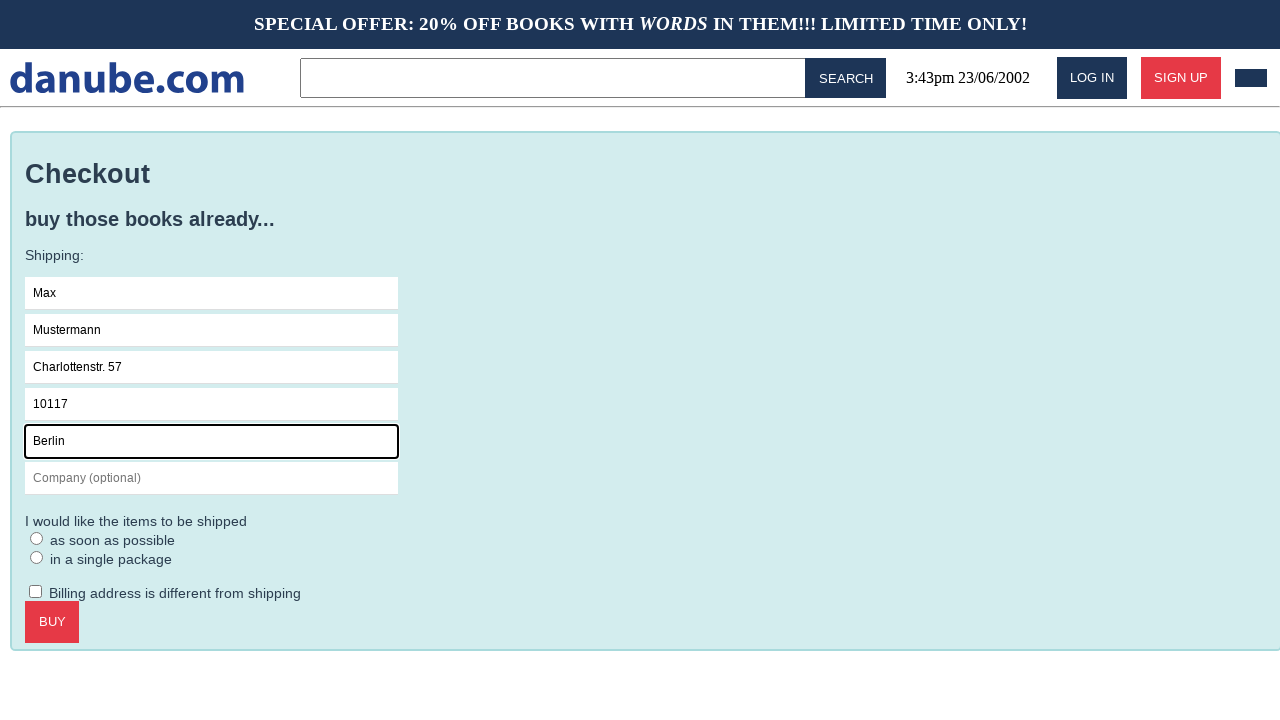

Filled company field with 'Firma GmbH' on #s-company
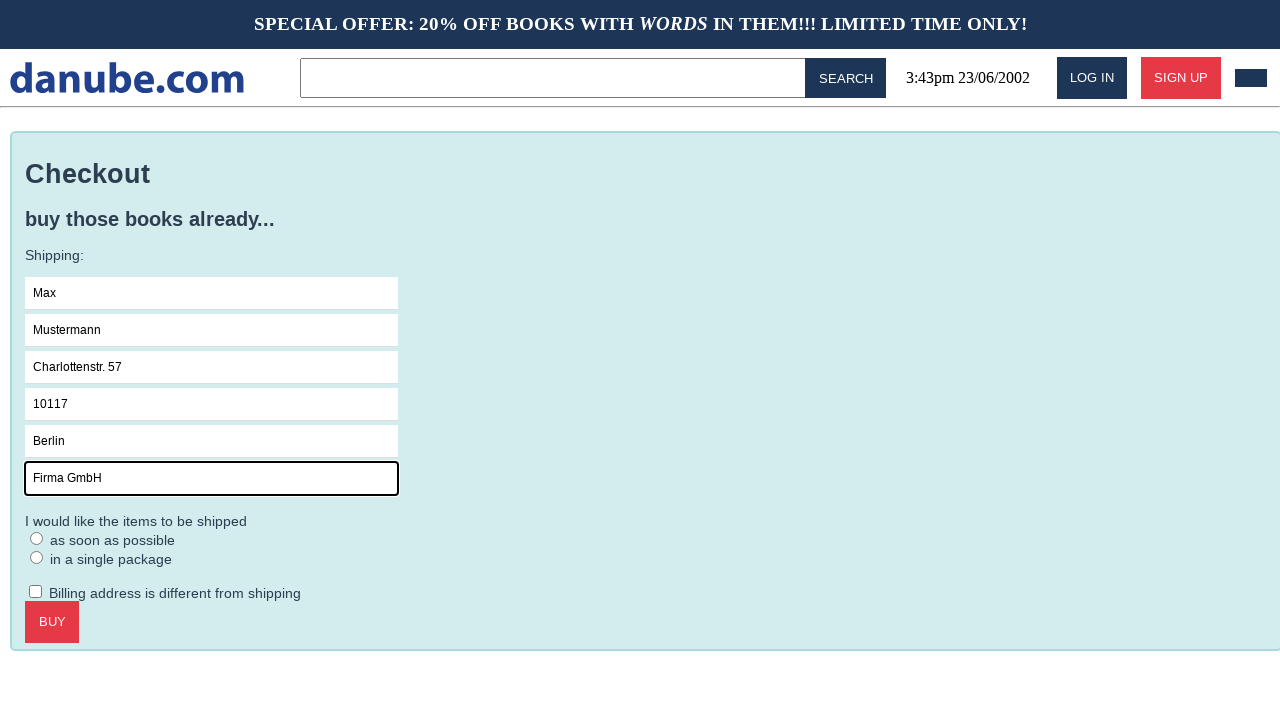

Clicked on checkout form area at (646, 439) on .checkout > form
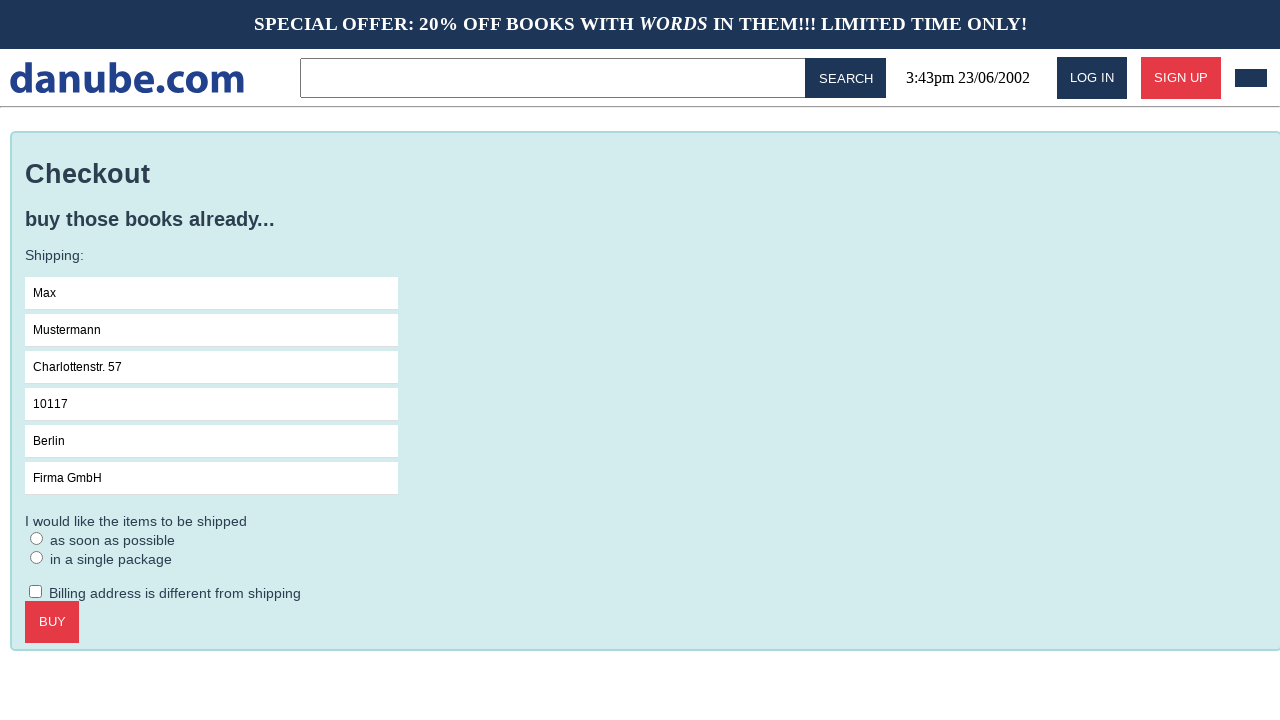

Selected ASAP delivery option at (37, 538) on #asap
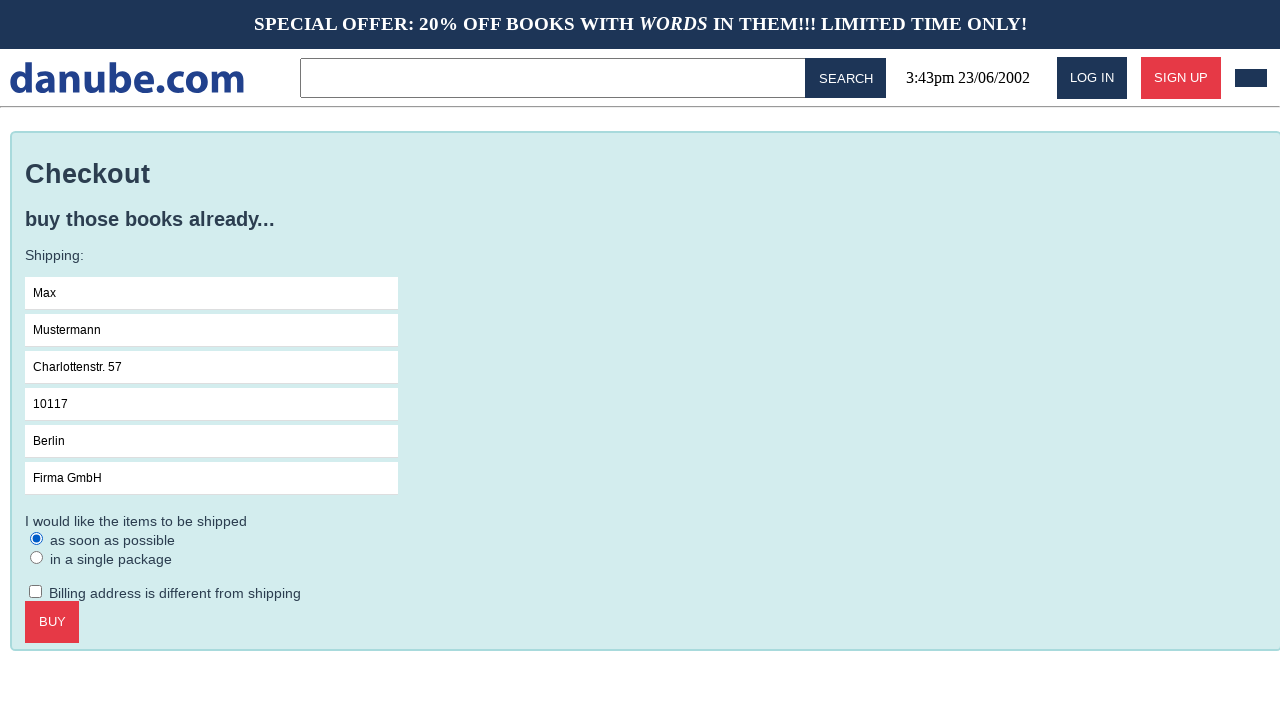

Clicked confirm order button at (52, 622) on .checkout > .call-to-action
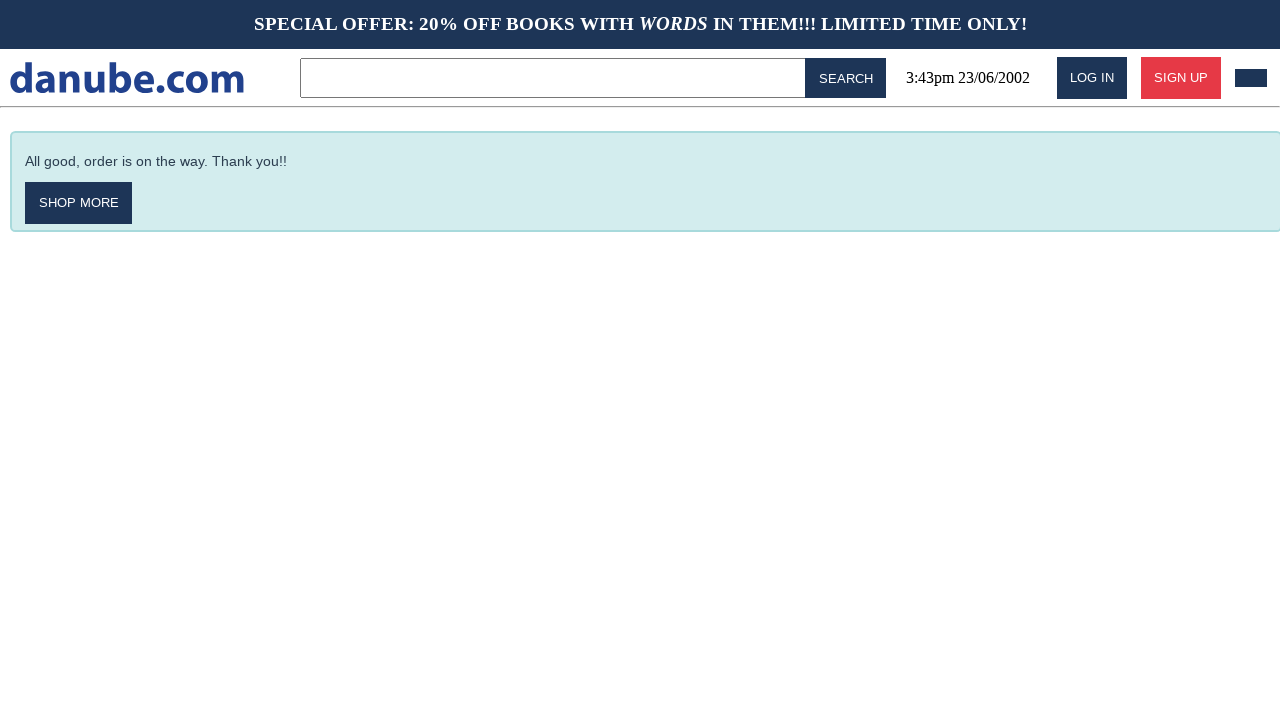

Order confirmation message appeared
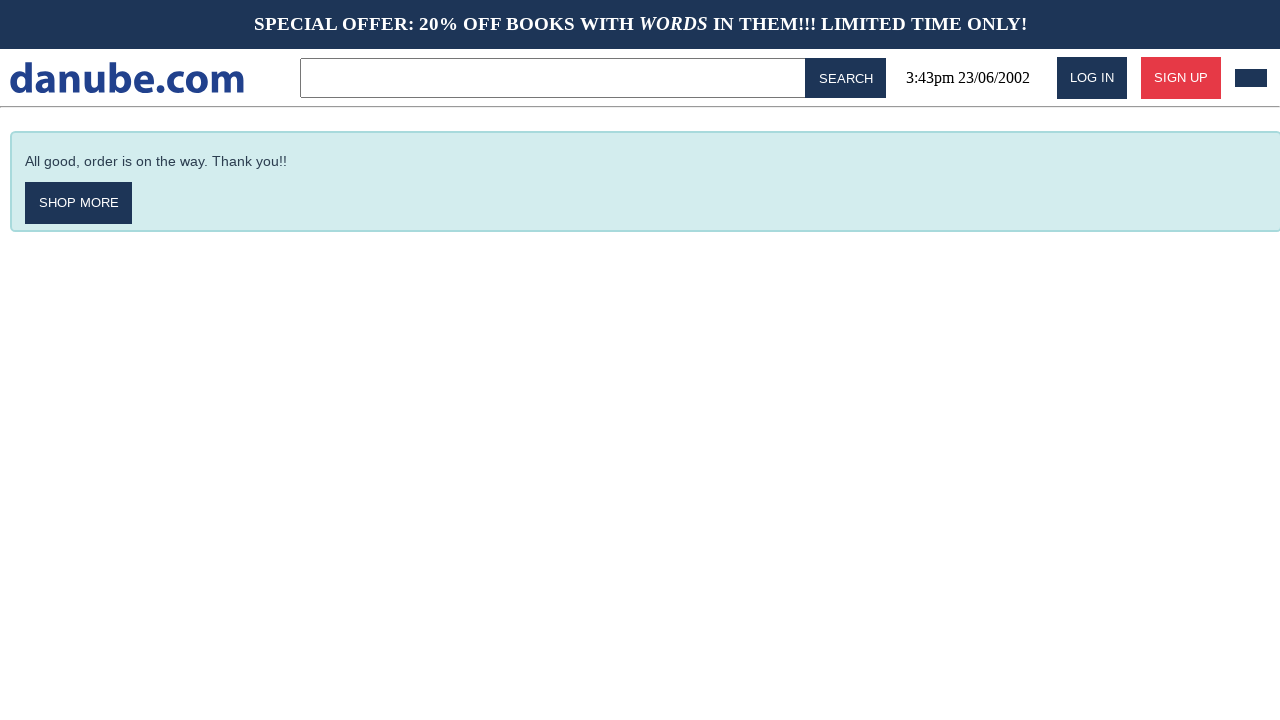

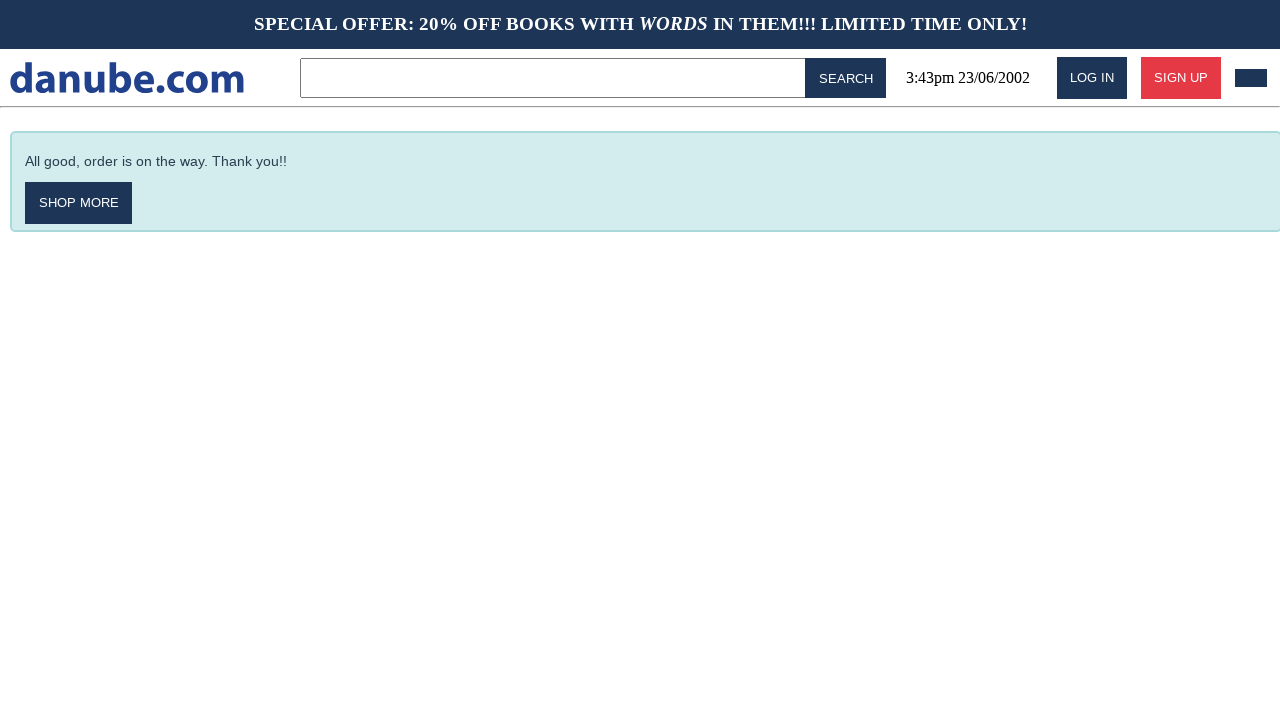